Navigates to the Loadium website homepage and verifies the page loads

Starting URL: https://www.loadium.com/

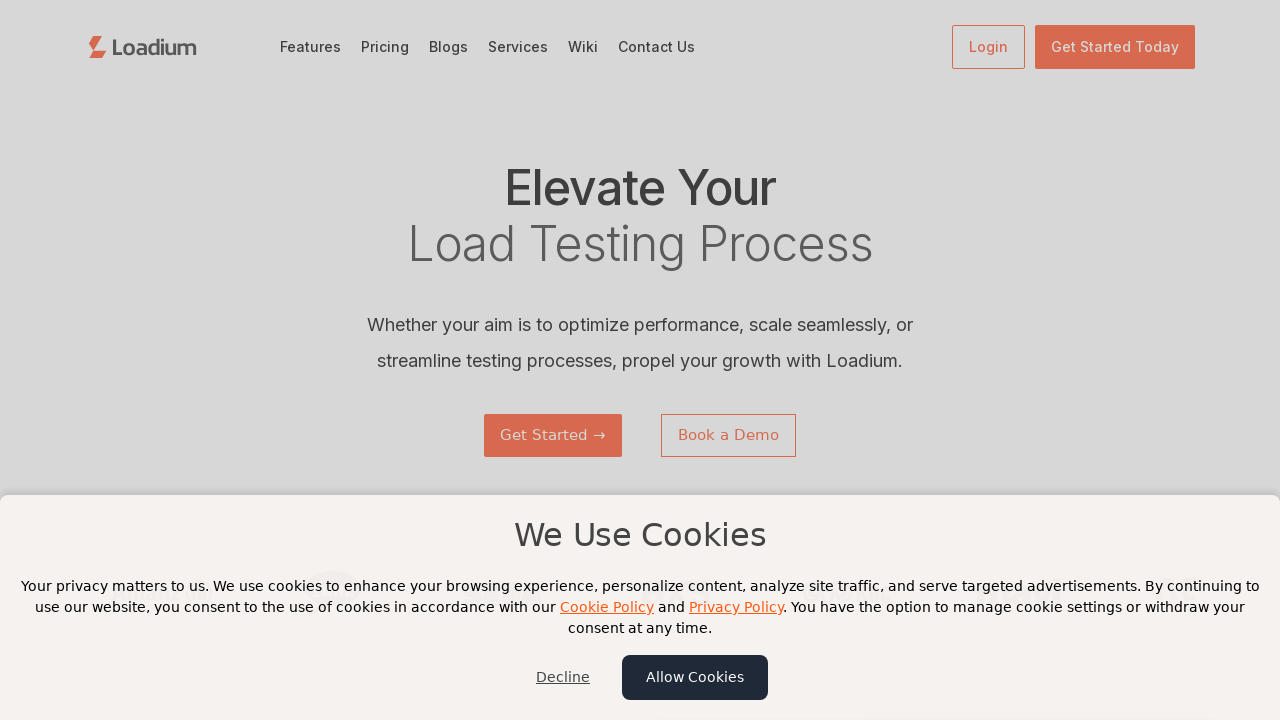

Waited for page DOM content to be fully loaded
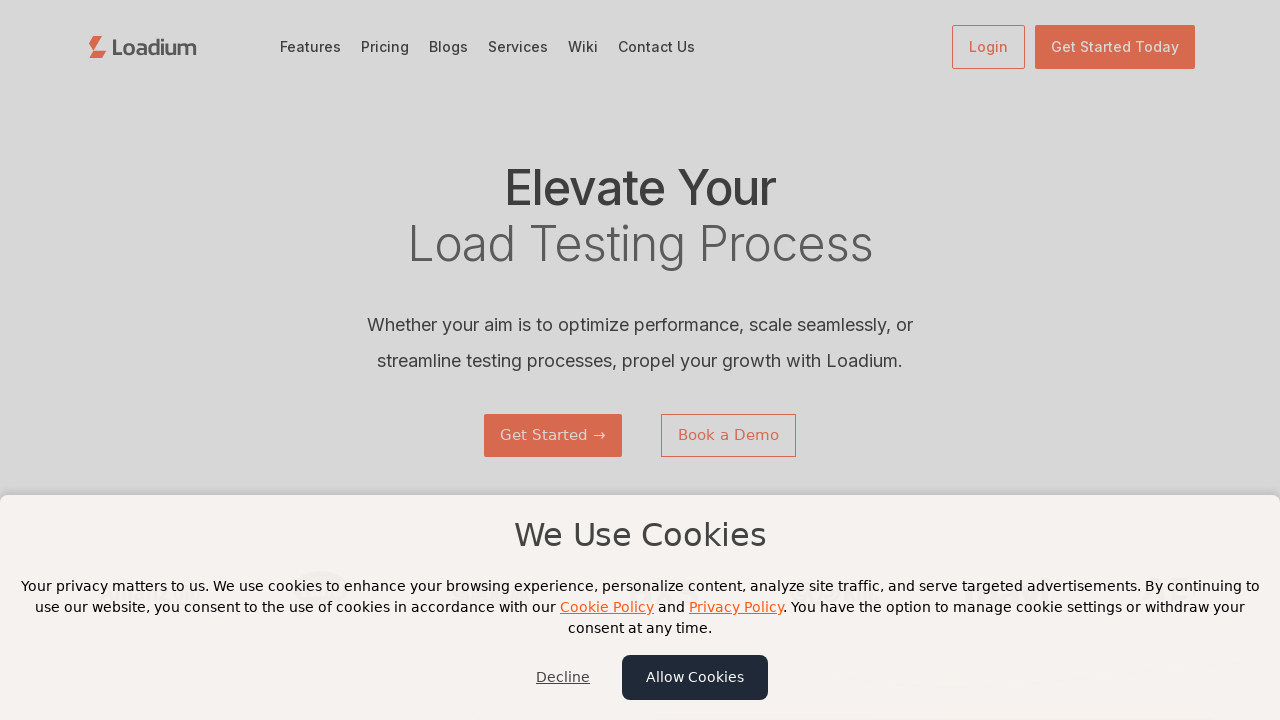

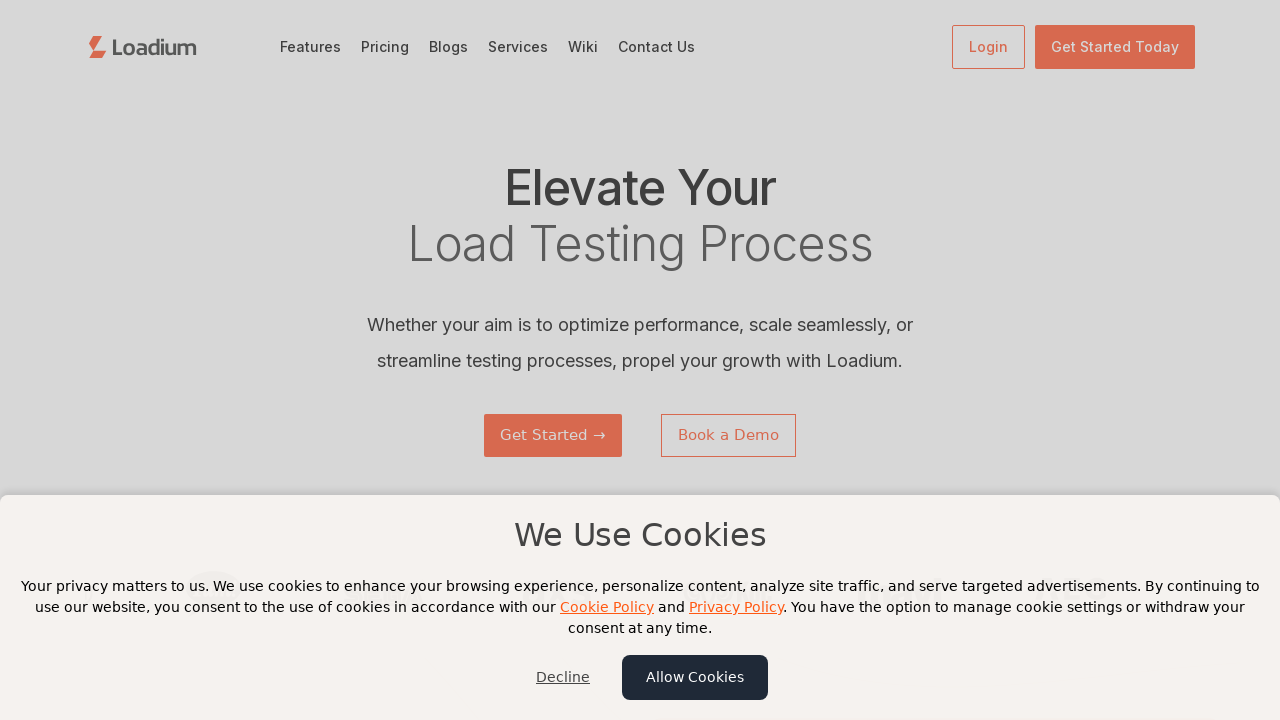